Tests window handling by opening a new tab, switching to it to verify content is displayed, then closing it and switching back to the original tab

Starting URL: https://demoqa.com/browser-windows

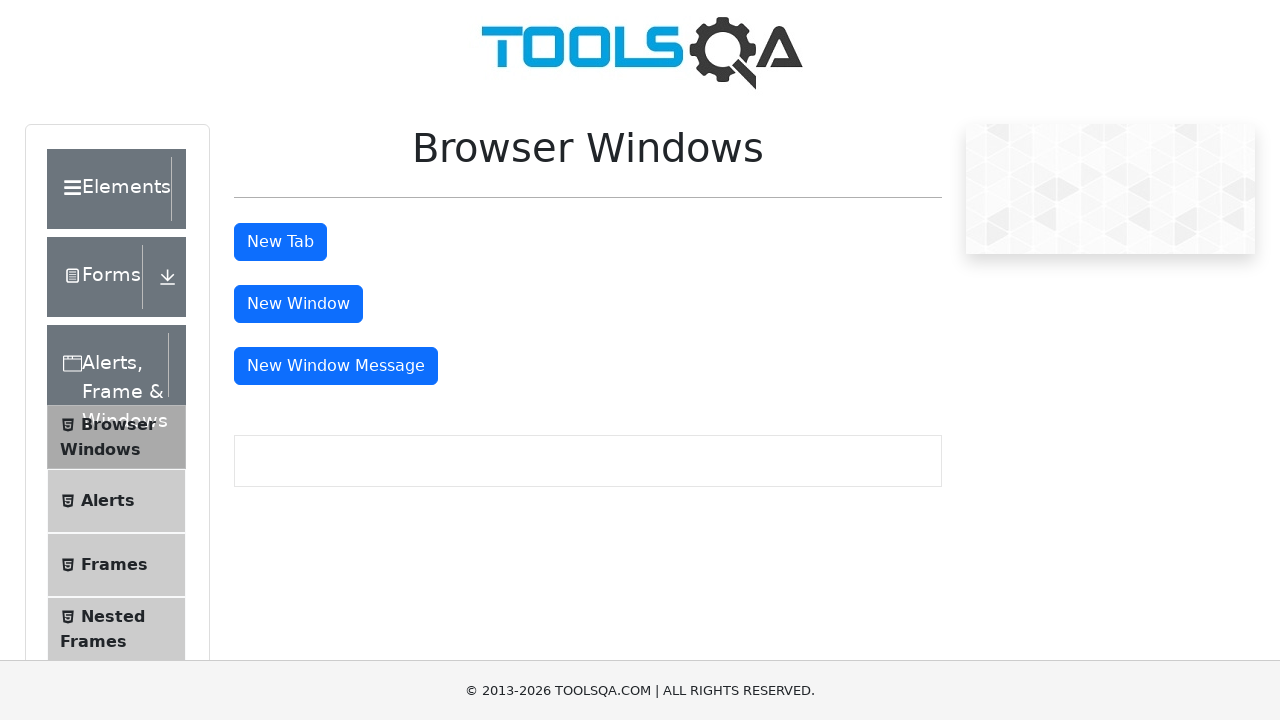

Clicked button to open new tab at (280, 242) on #tabButton
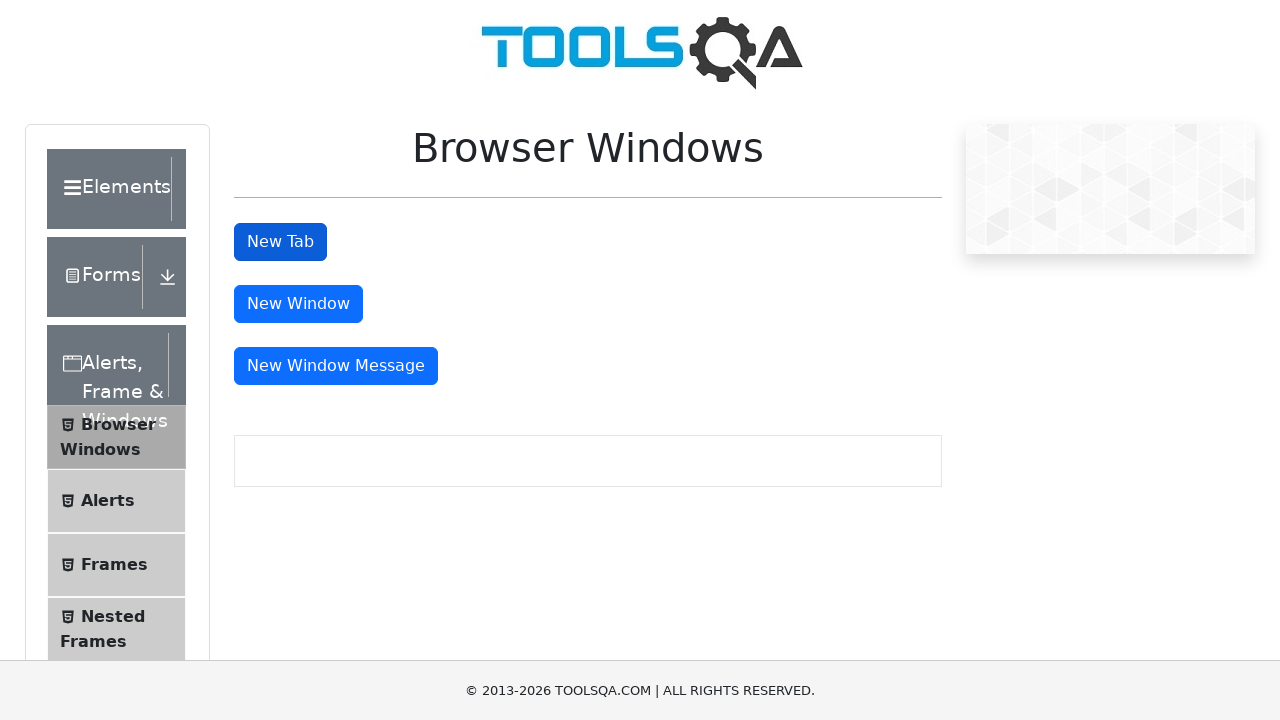

New tab opened and captured
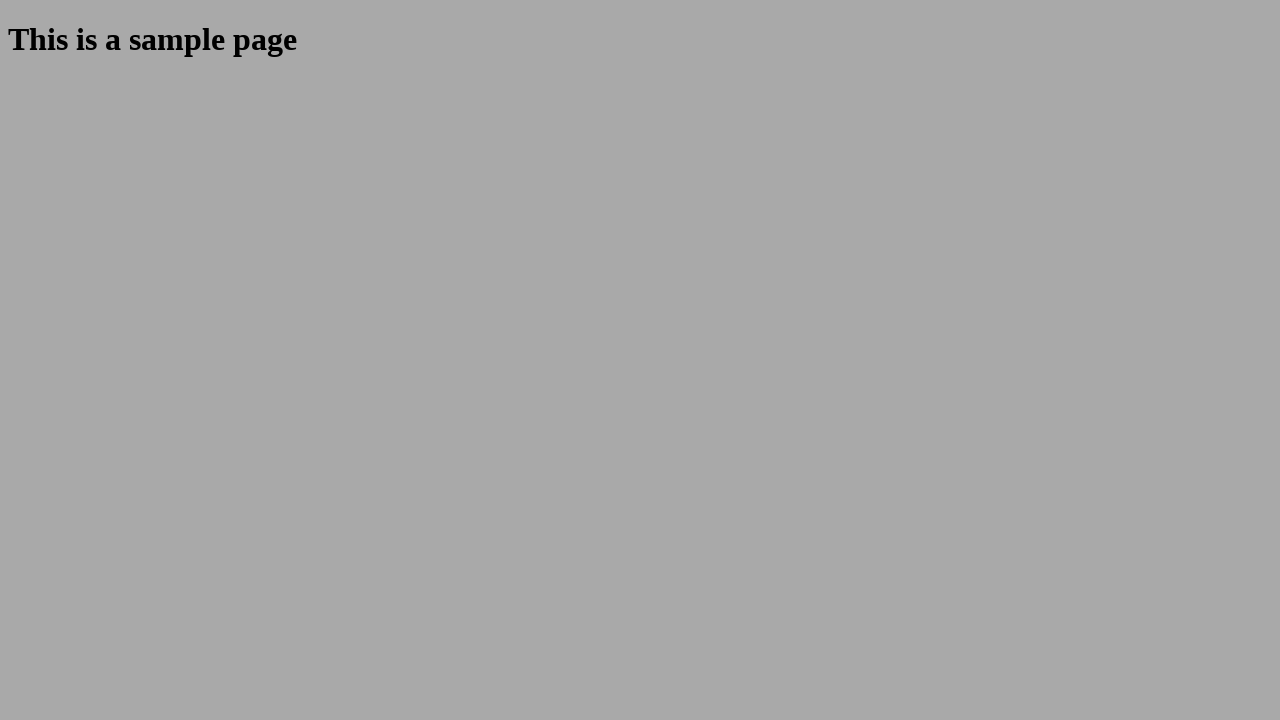

Located heading element in new tab
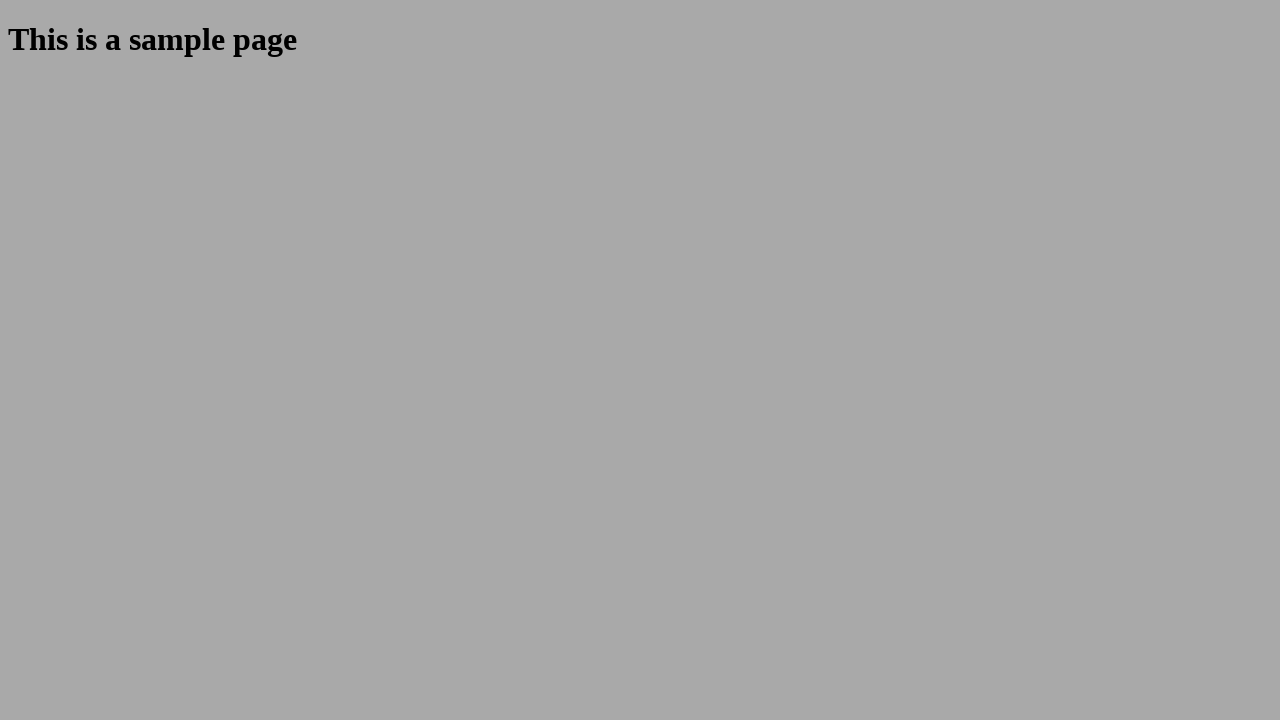

Verified heading element is visible in new tab
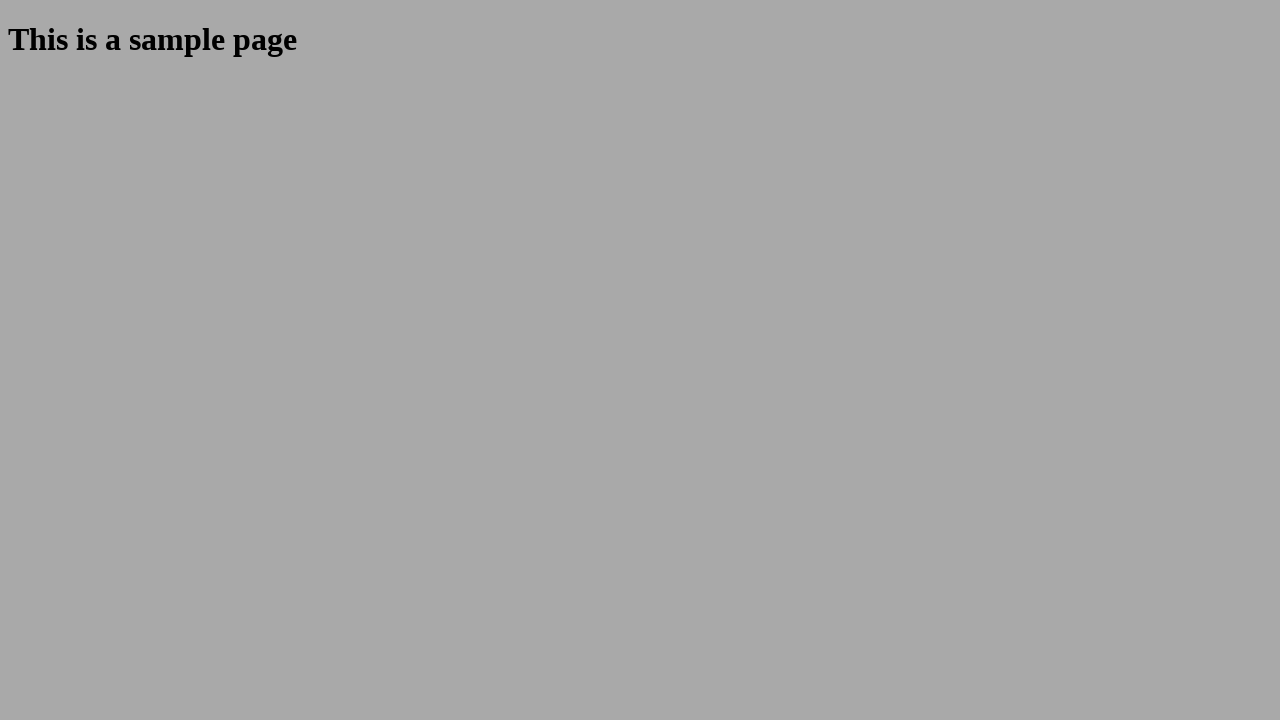

Closed the new tab
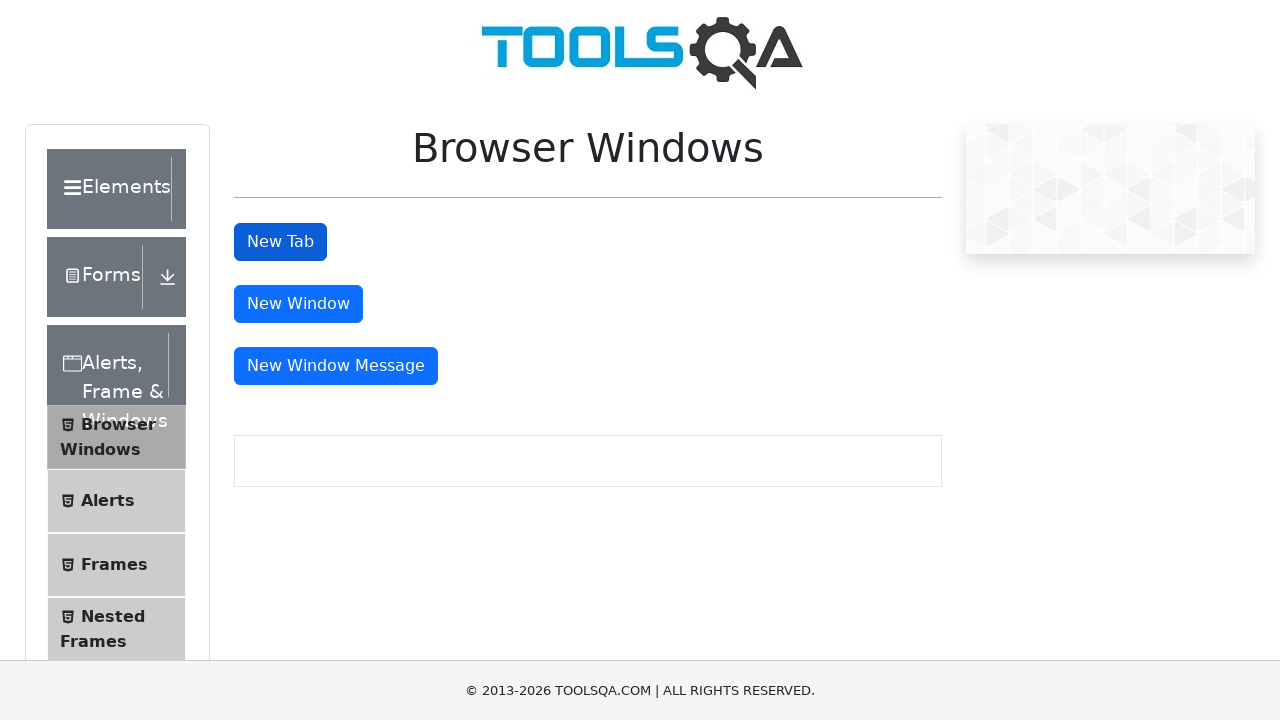

Original tab is now active again
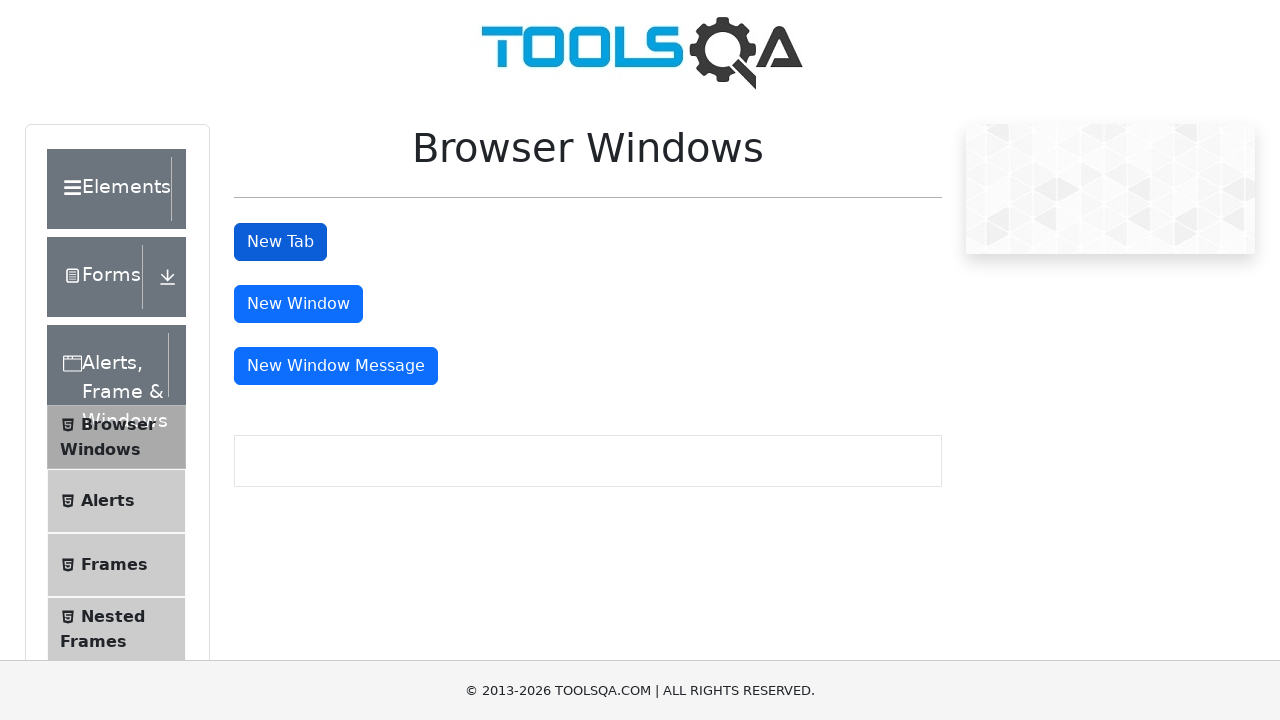

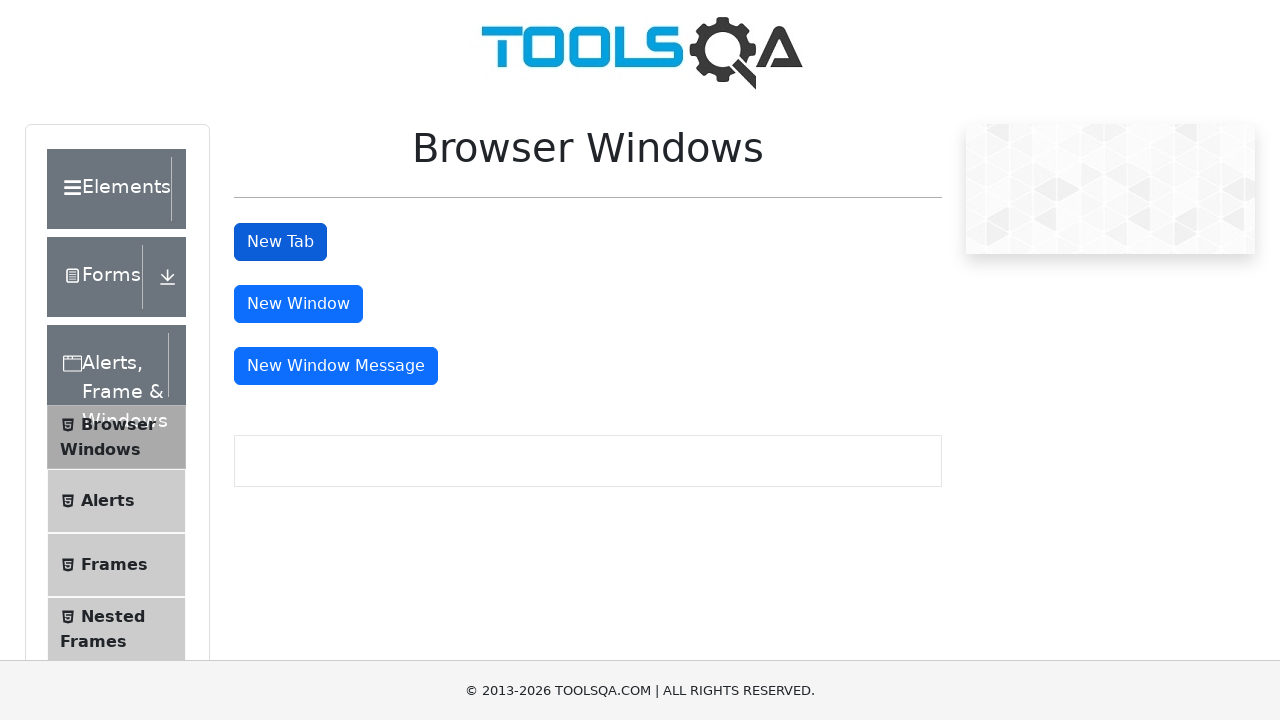